Tests the login form by filling email and password fields and verifying the login button becomes enabled

Starting URL: https://chatapp-4vr7.onrender.com/login

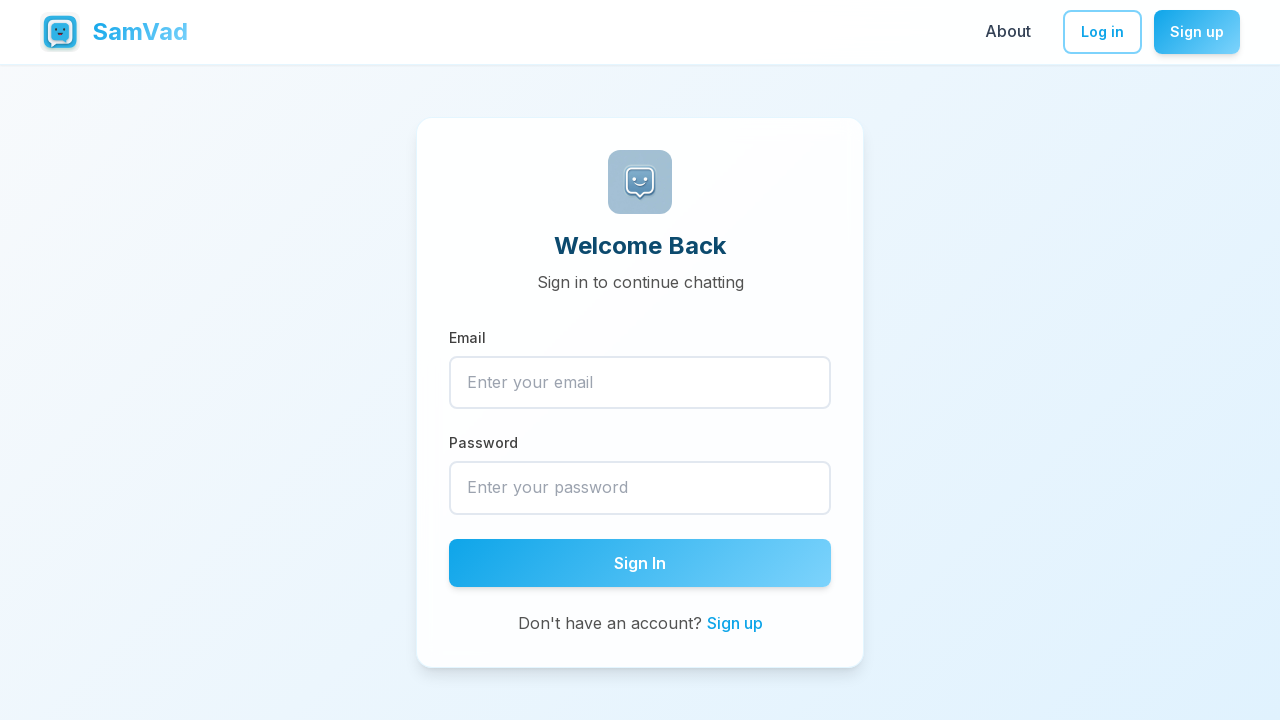

Filled email field with 'testuser@example.com' on [data-testid='input-email']
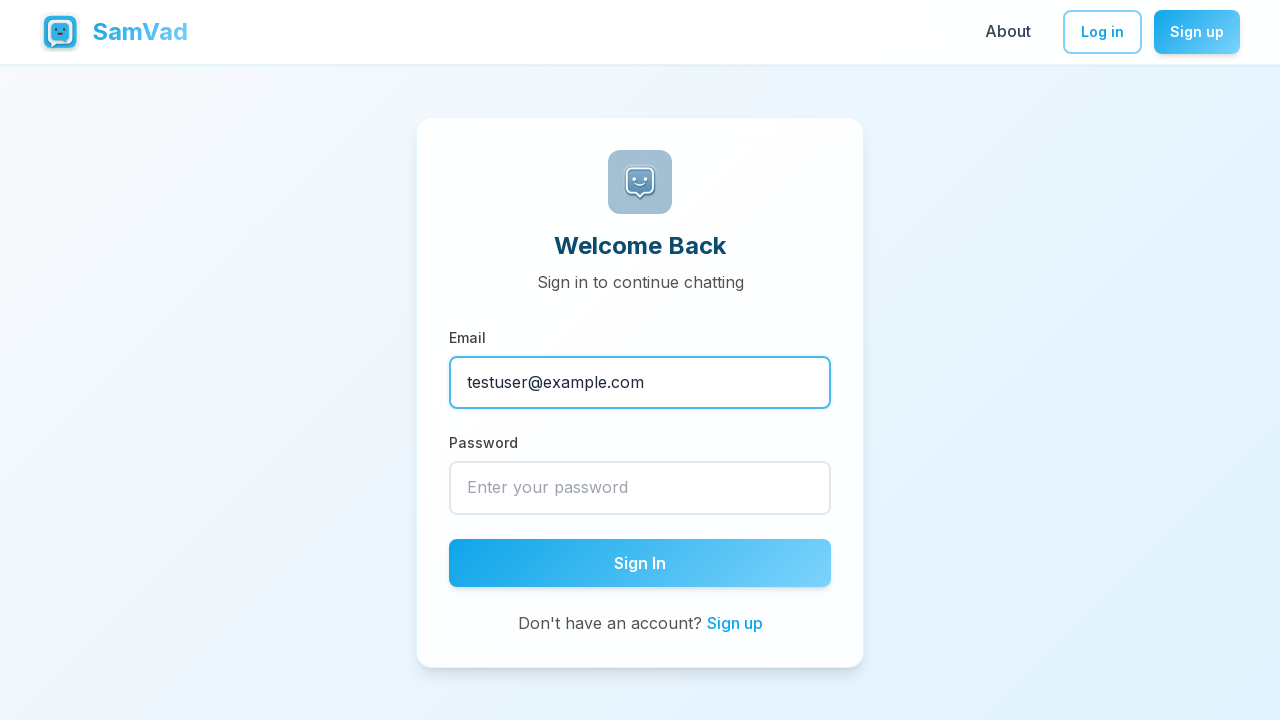

Filled password field with 'securePass456' on [data-testid='input-password']
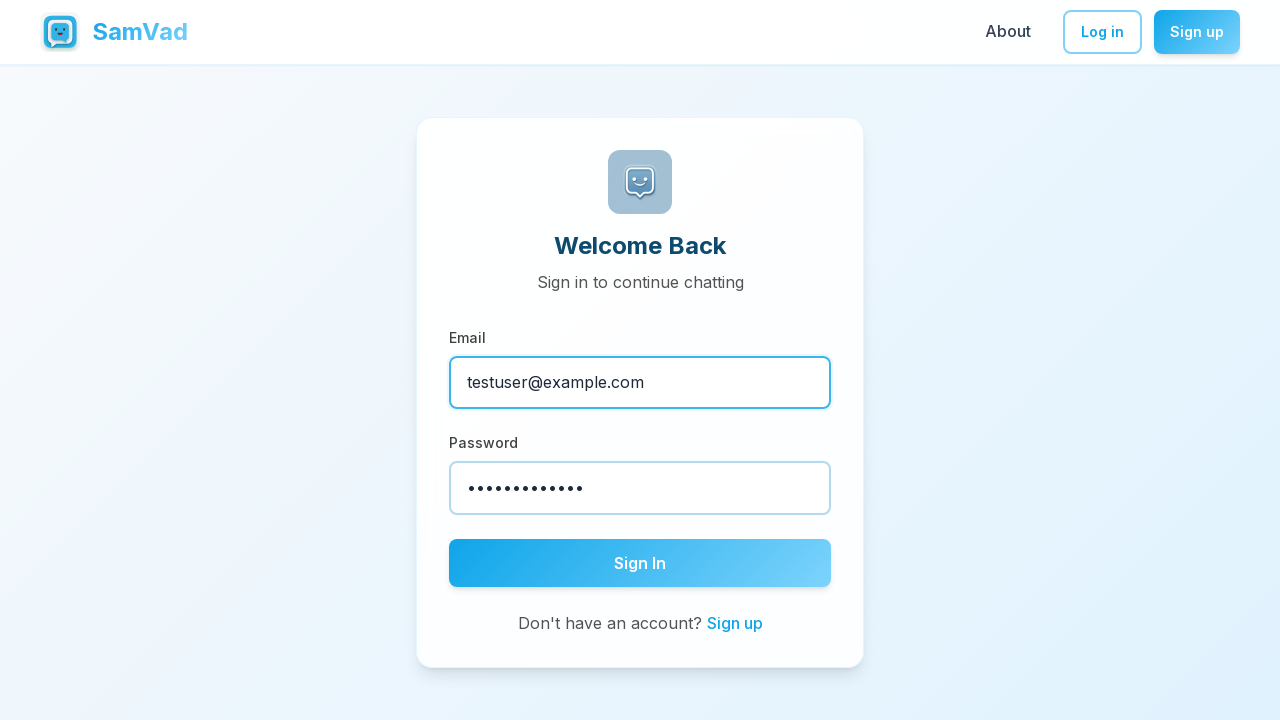

Login button appeared and is ready
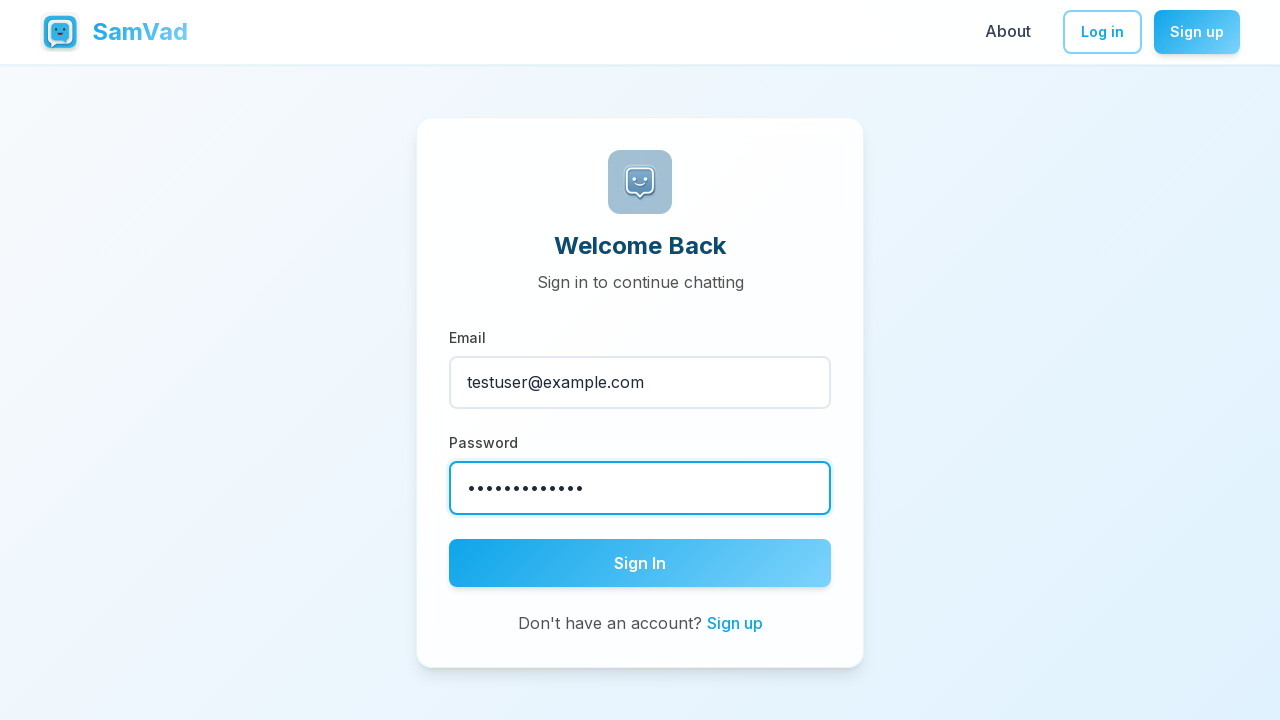

Verified that login button is enabled
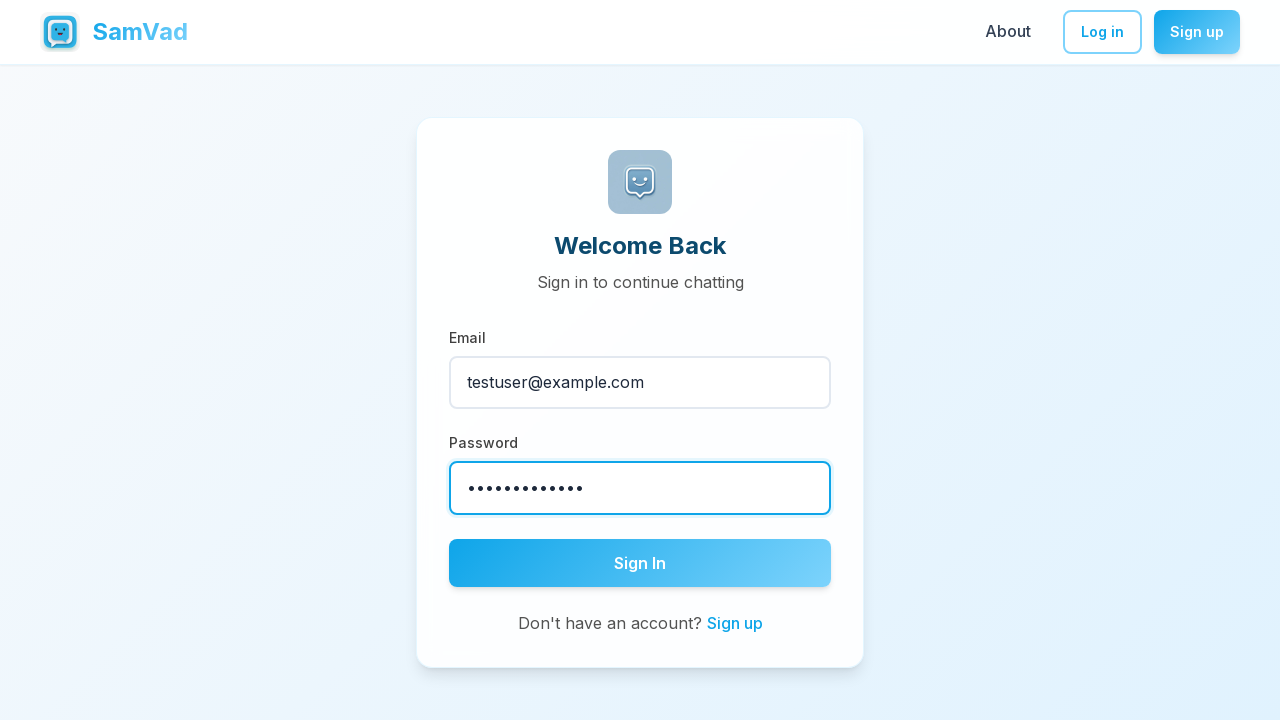

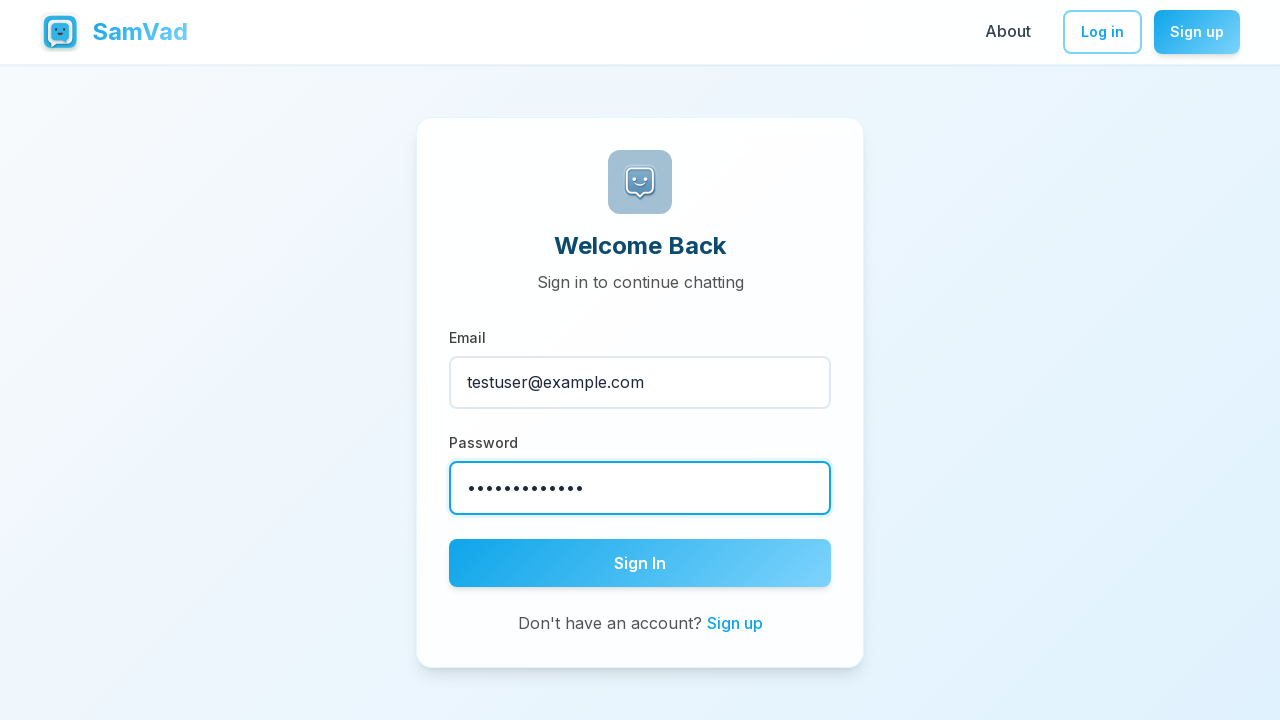